Tests JavaScript confirm dialog by clicking the second button, dismissing the alert (Cancel), and verifying the result message does not contain "successfuly"

Starting URL: https://the-internet.herokuapp.com/javascript_alerts

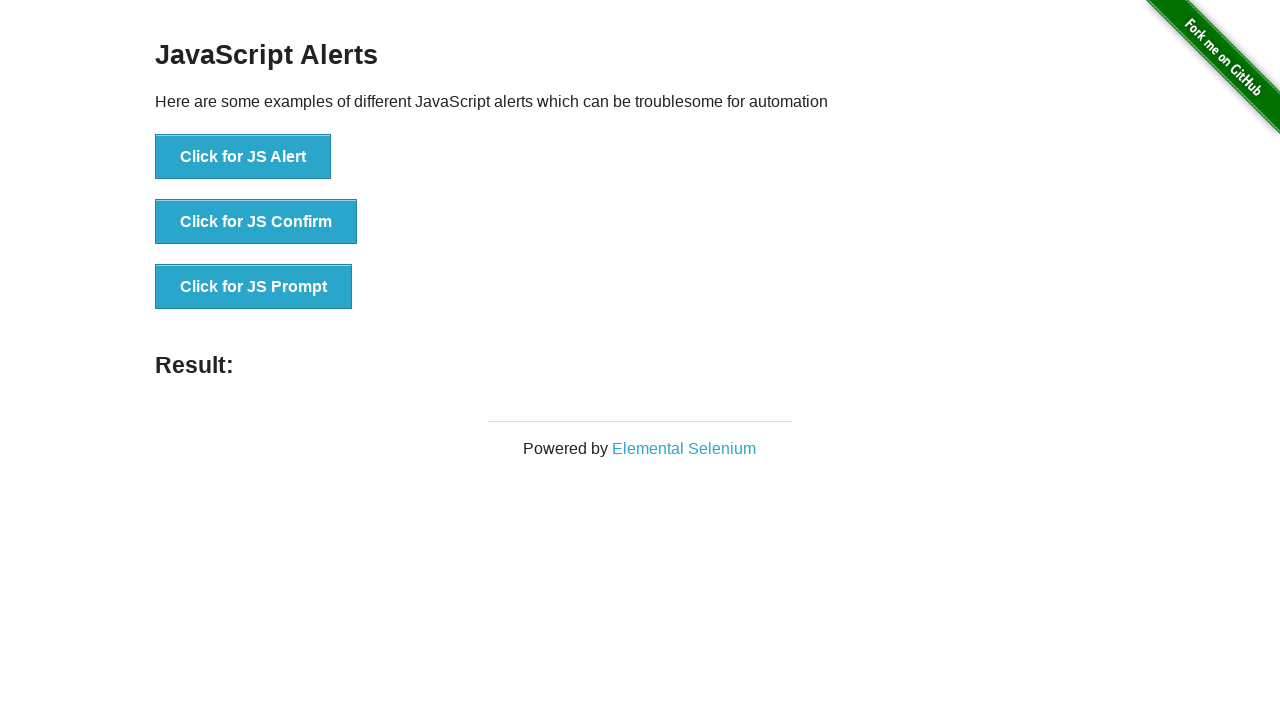

Set up dialog handler to dismiss confirm dialog
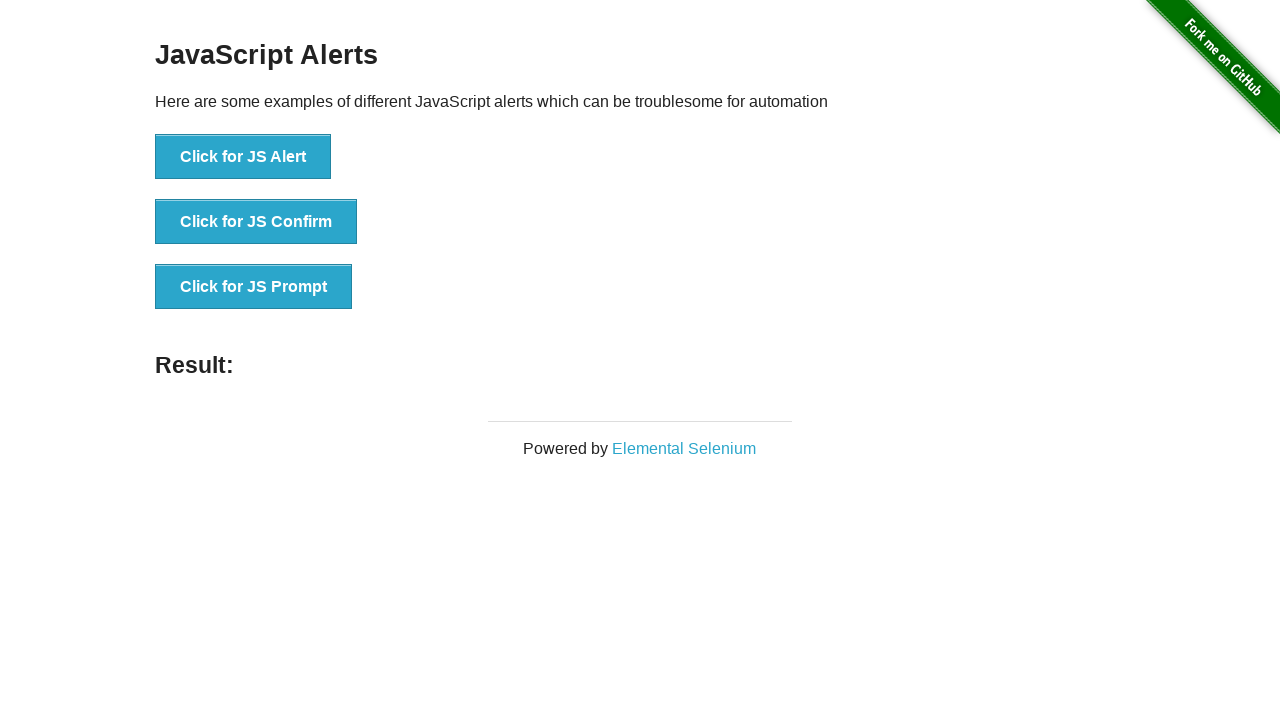

Clicked 'Click for JS Confirm' button at (256, 222) on xpath=//*[text()='Click for JS Confirm']
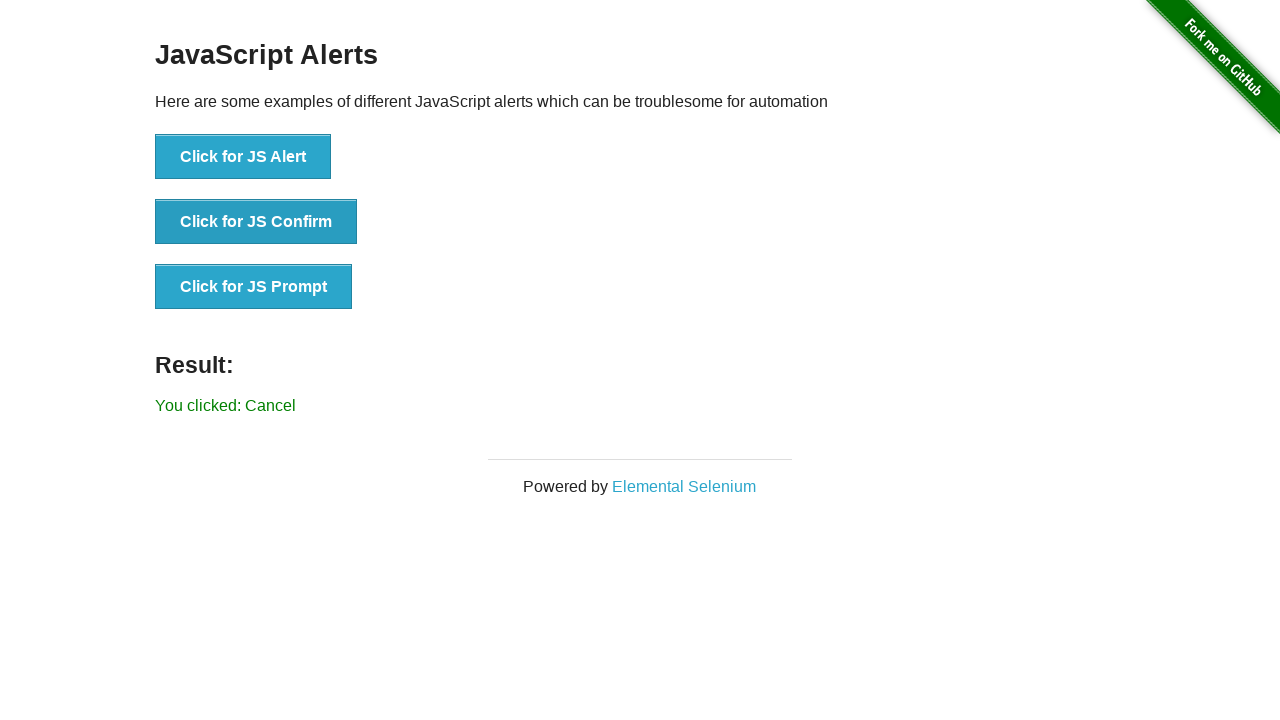

Result message element loaded after dismissing confirm dialog
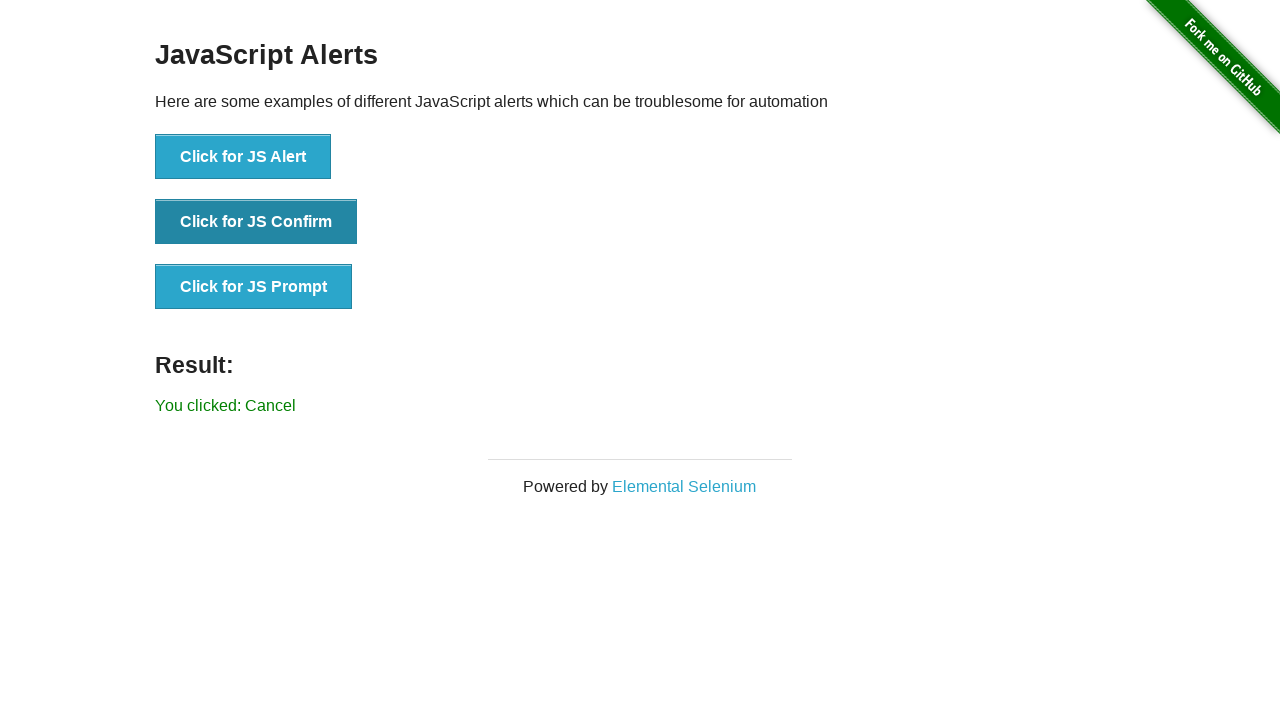

Retrieved result text: 'You clicked: Cancel'
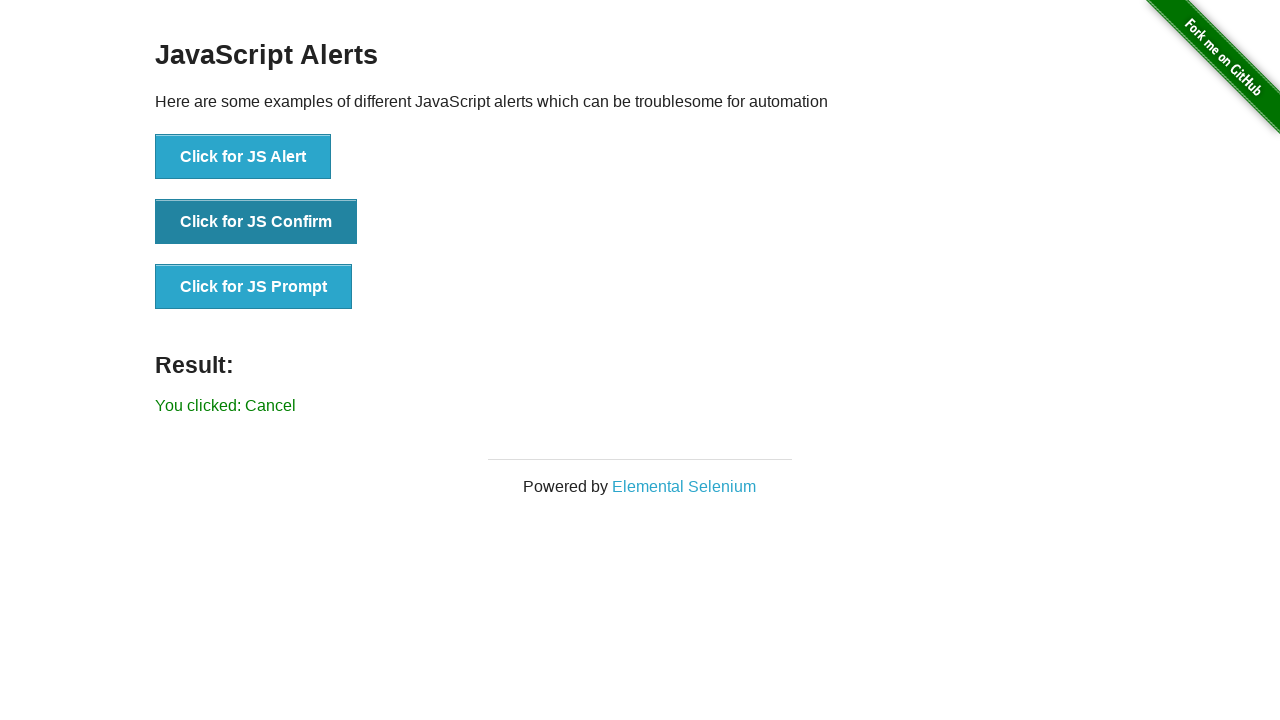

Verified result message does not contain 'successfuly'
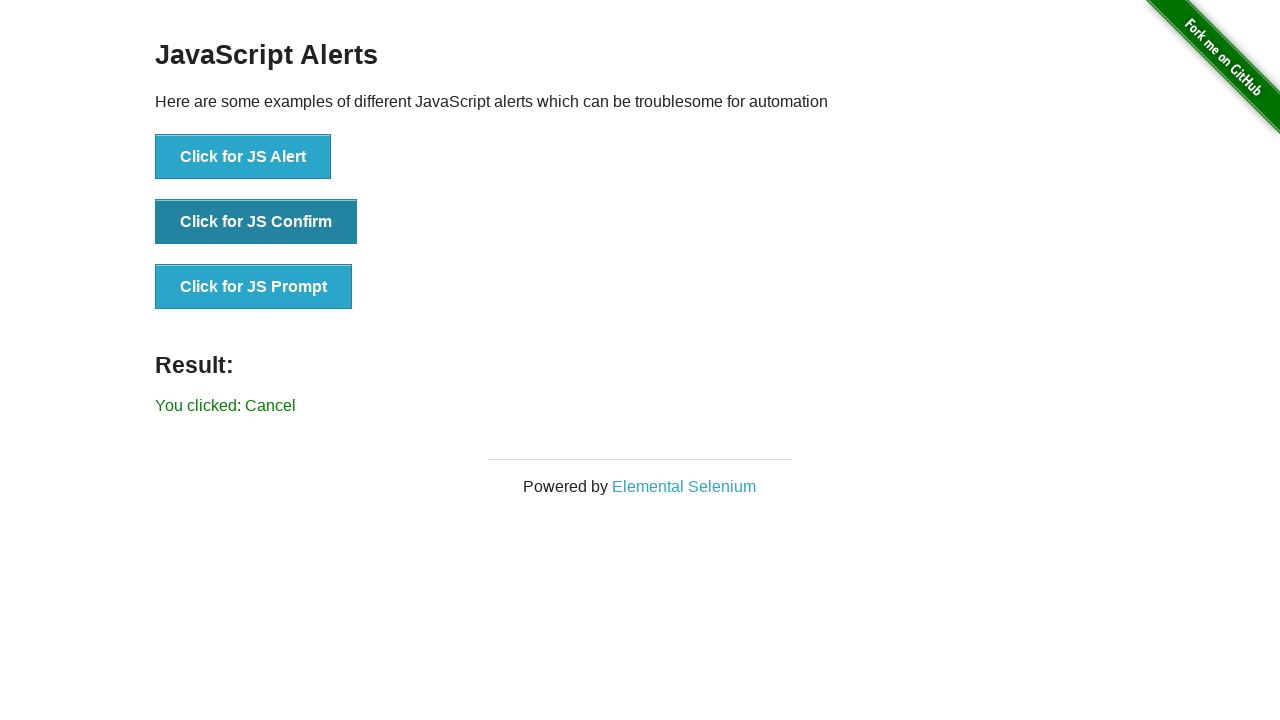

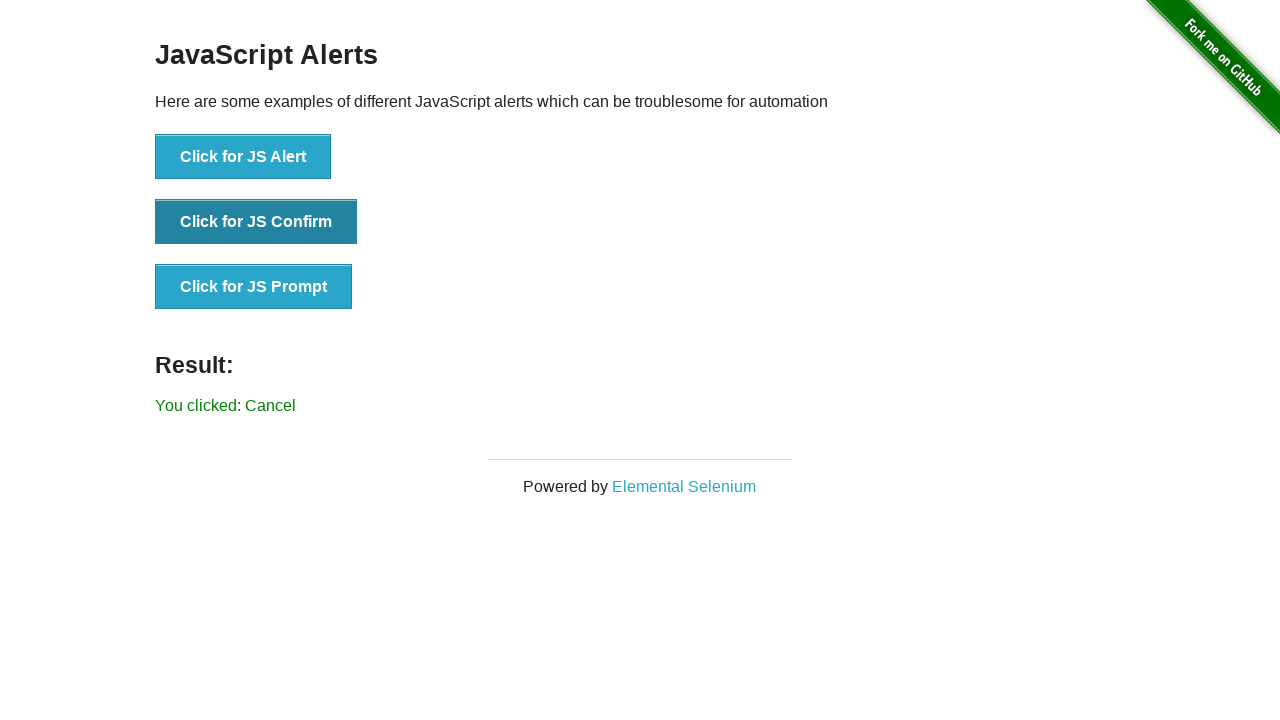